Tests drag-and-drop functionality on the jQuery UI demo page by dragging an element from its original position to a drop target within an iframe.

Starting URL: https://jqueryui.com/droppable/

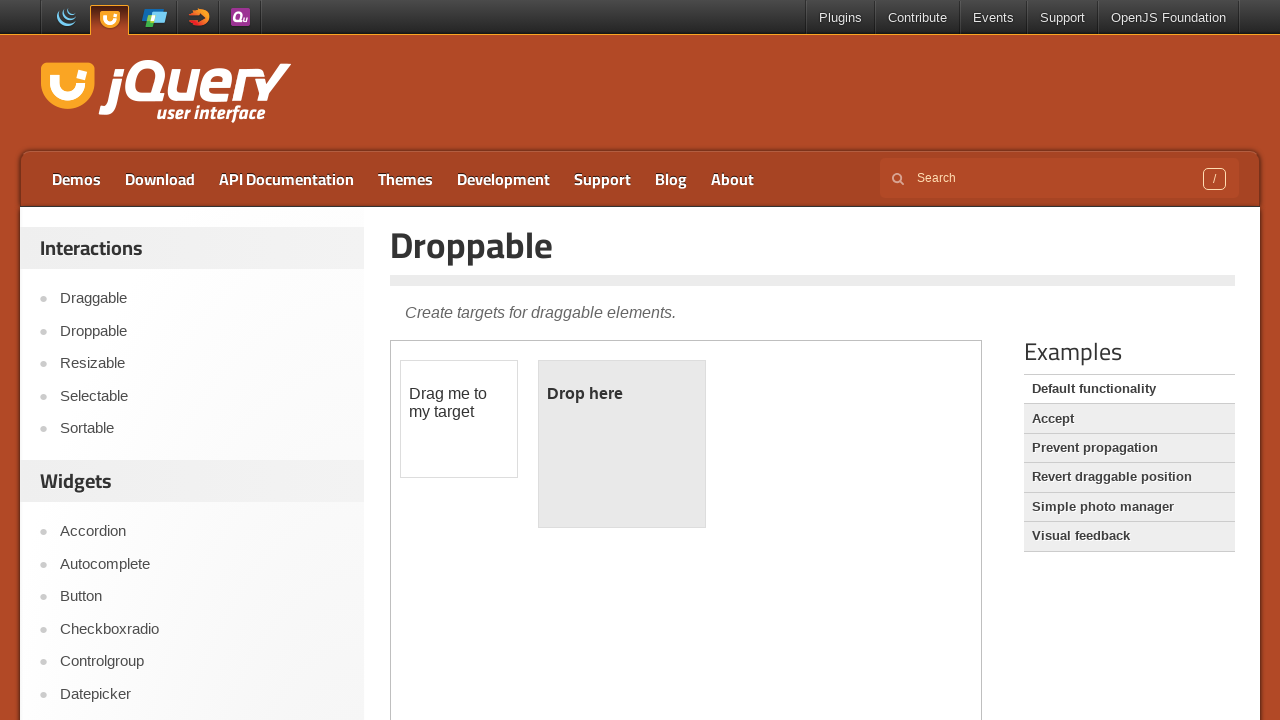

Navigated to jQuery UI droppable demo page
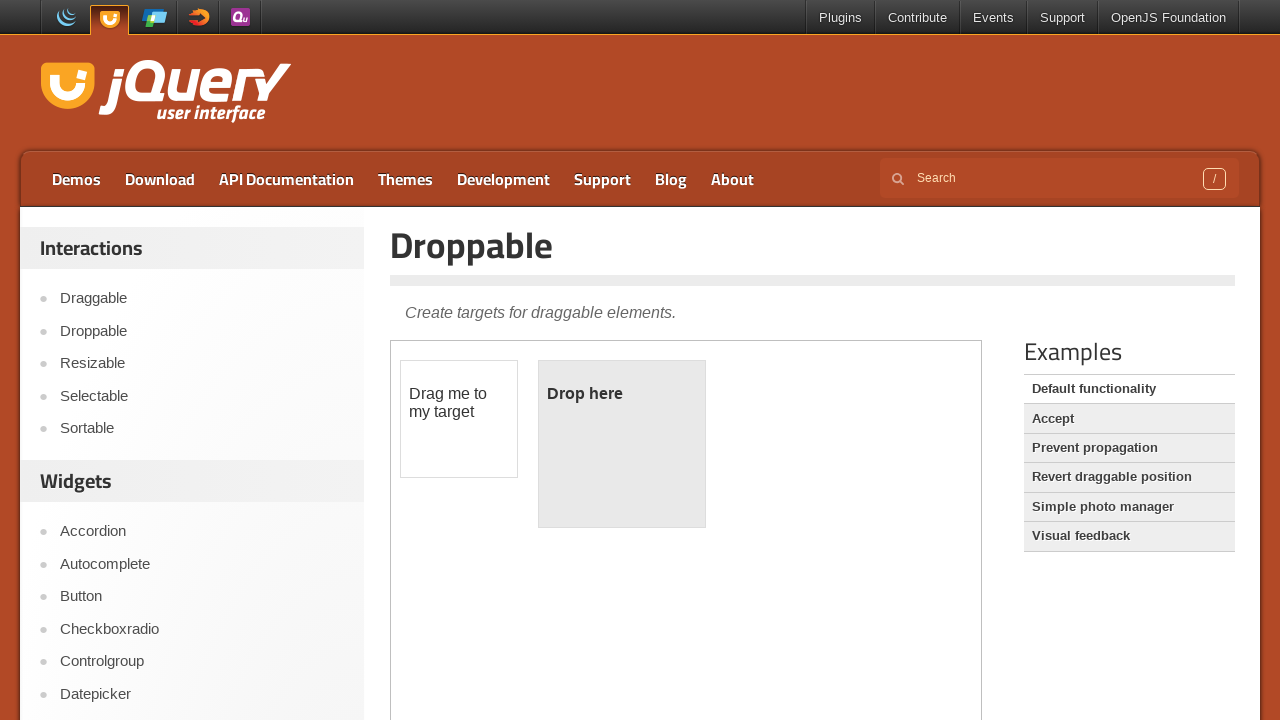

Located demo iframe
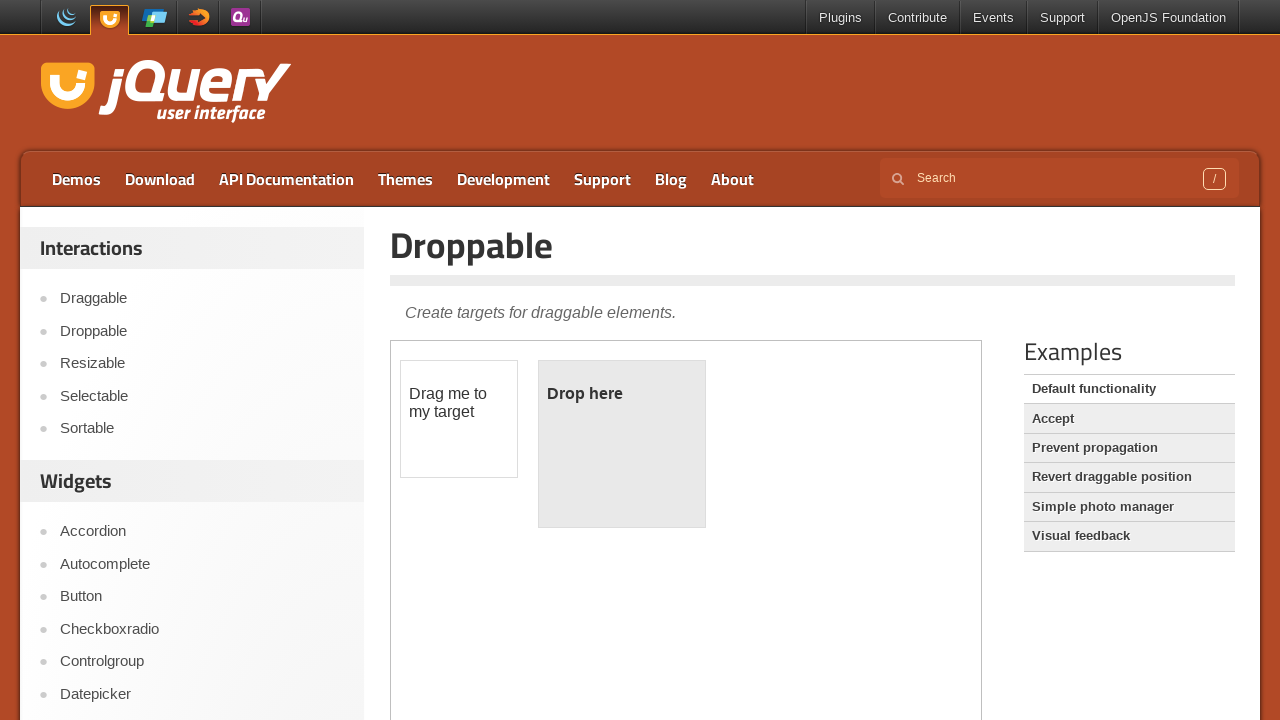

Located draggable element
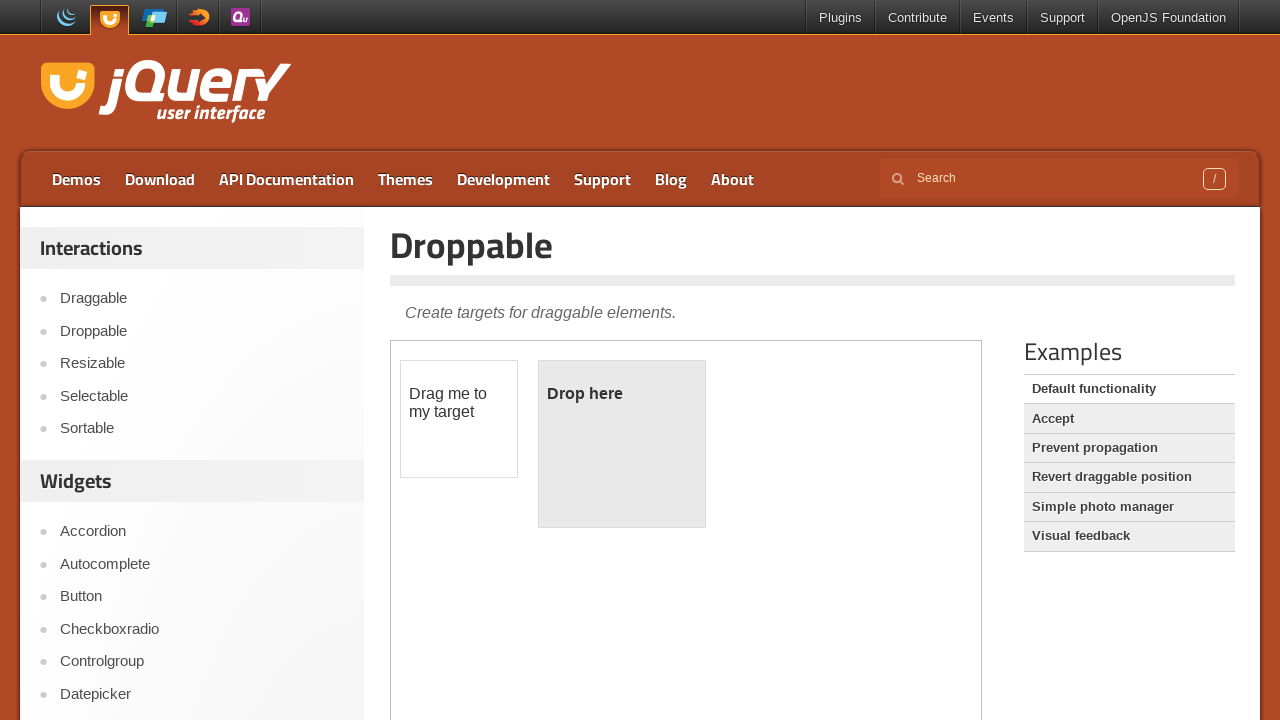

Located droppable target element
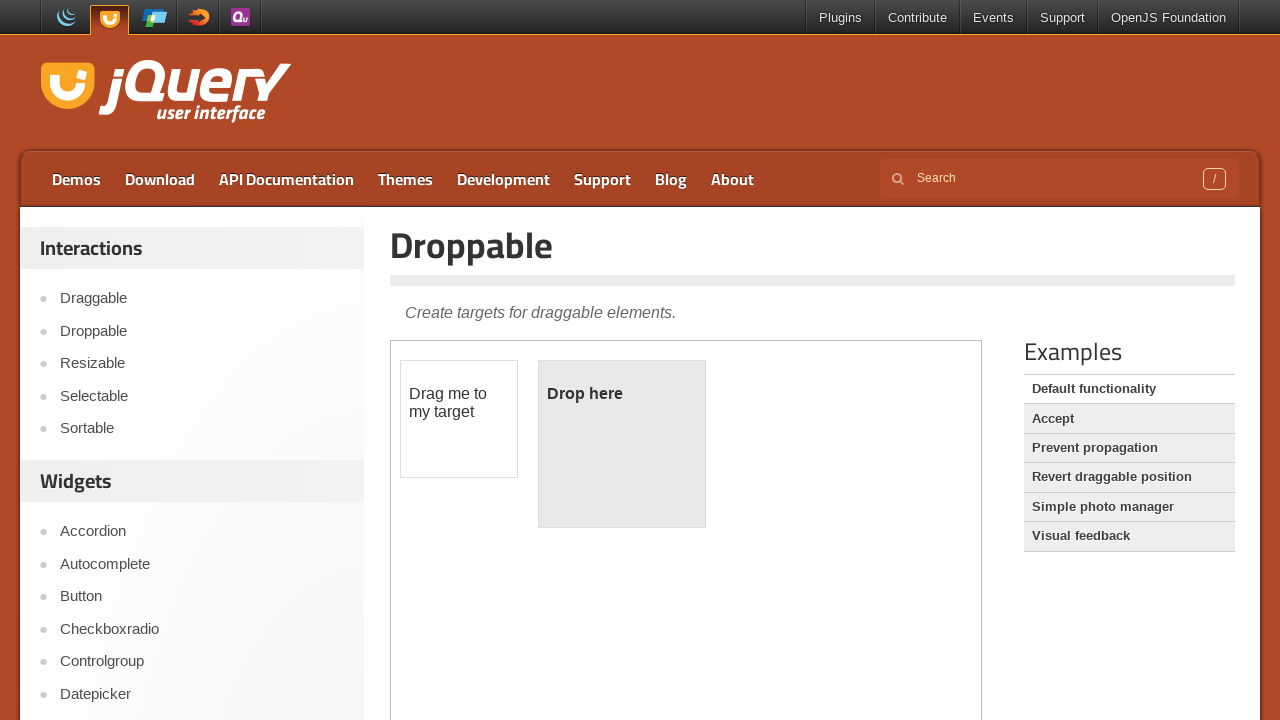

Dragged element to droppable target at (622, 444)
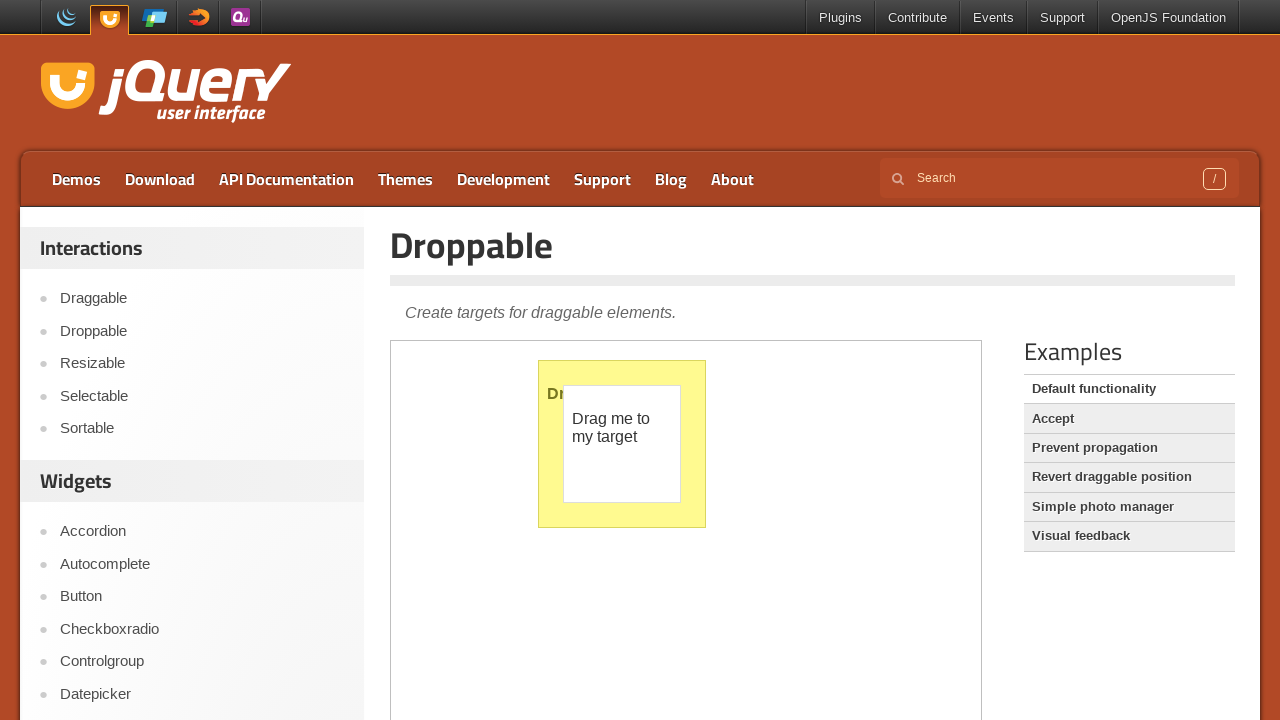

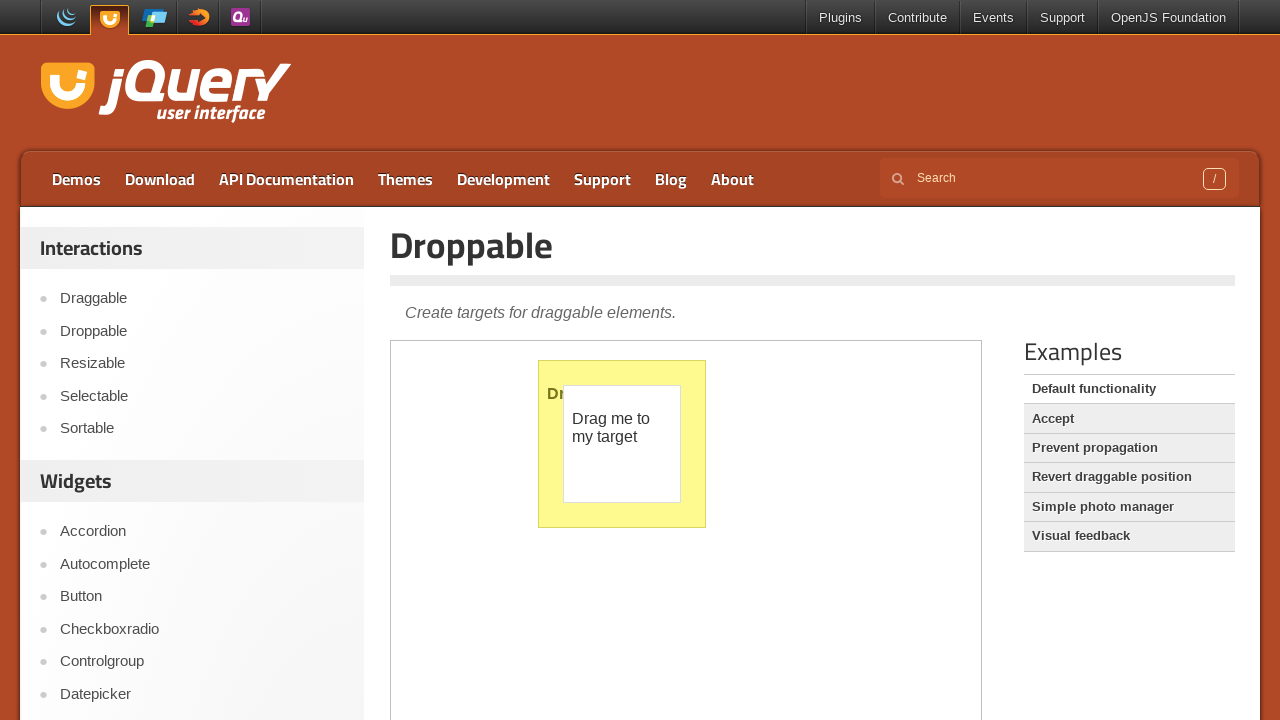